Tests basic alert functionality by clicking an alert button, verifying the alert message, and accepting it

Starting URL: http://automationbykrishna.com/

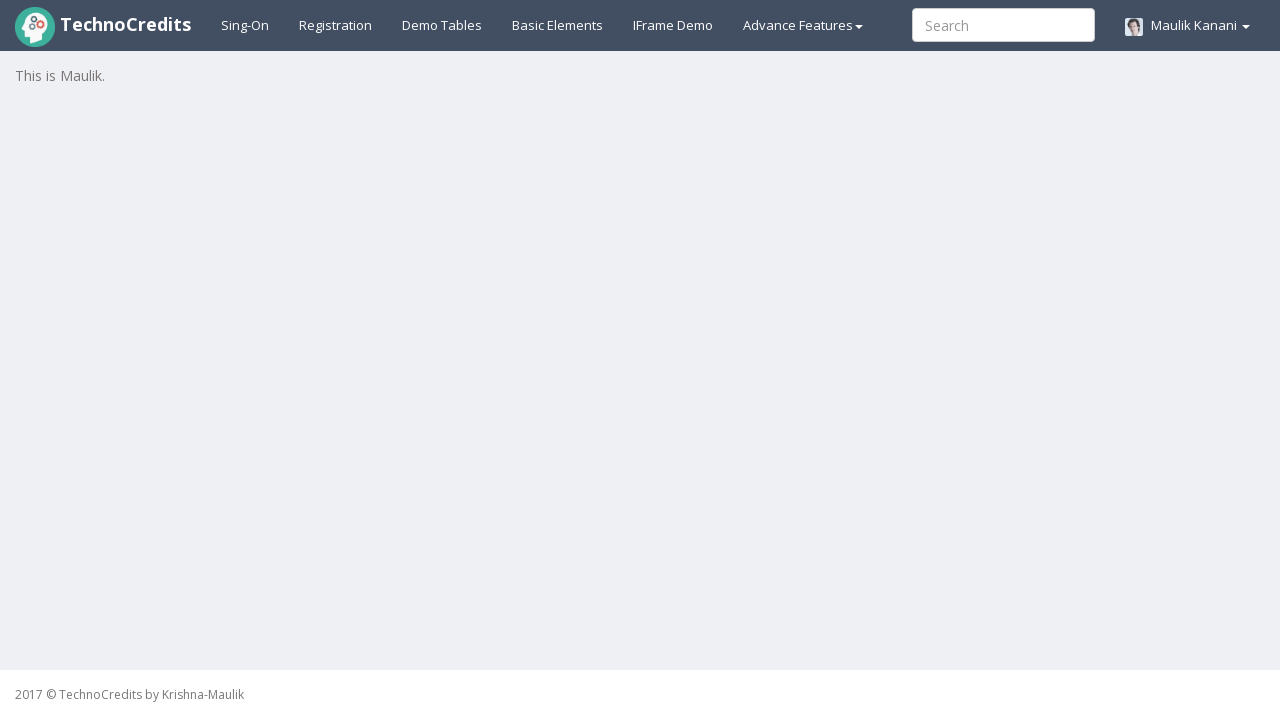

Clicked on Basic Elements tab at (558, 25) on #basicelements
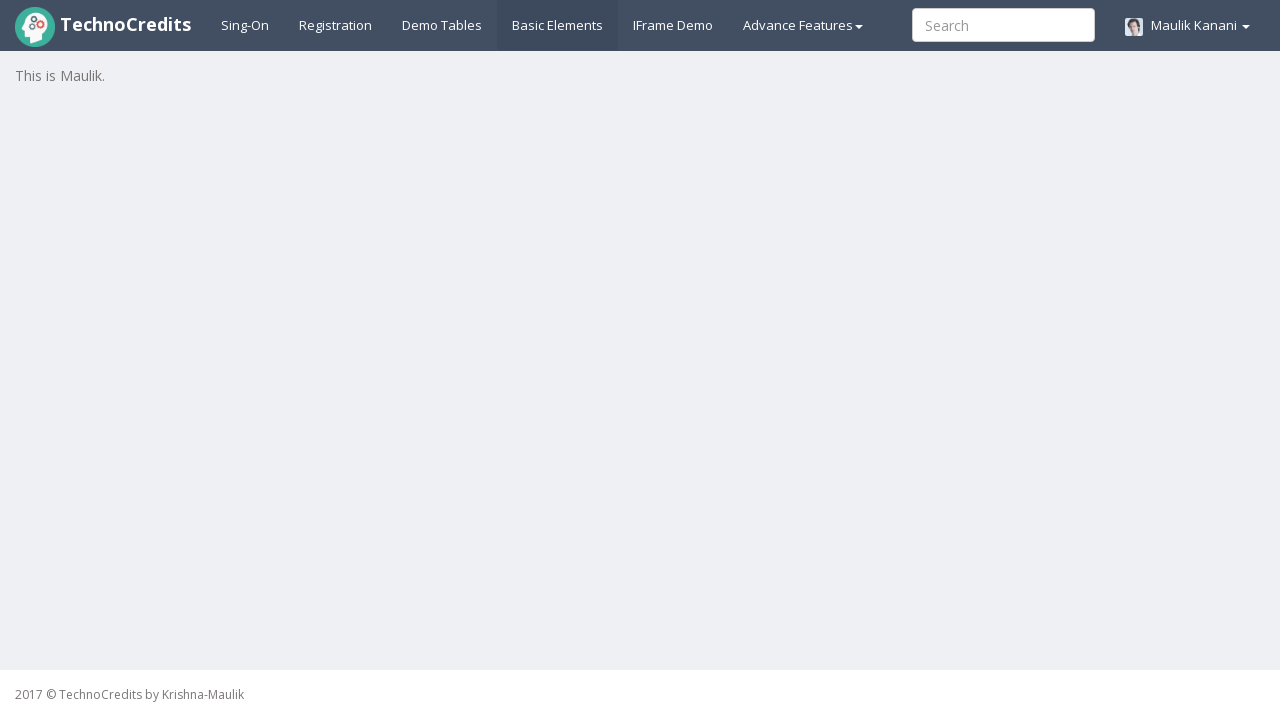

Clicked on Alert button at (73, 578) on #javascriptAlert
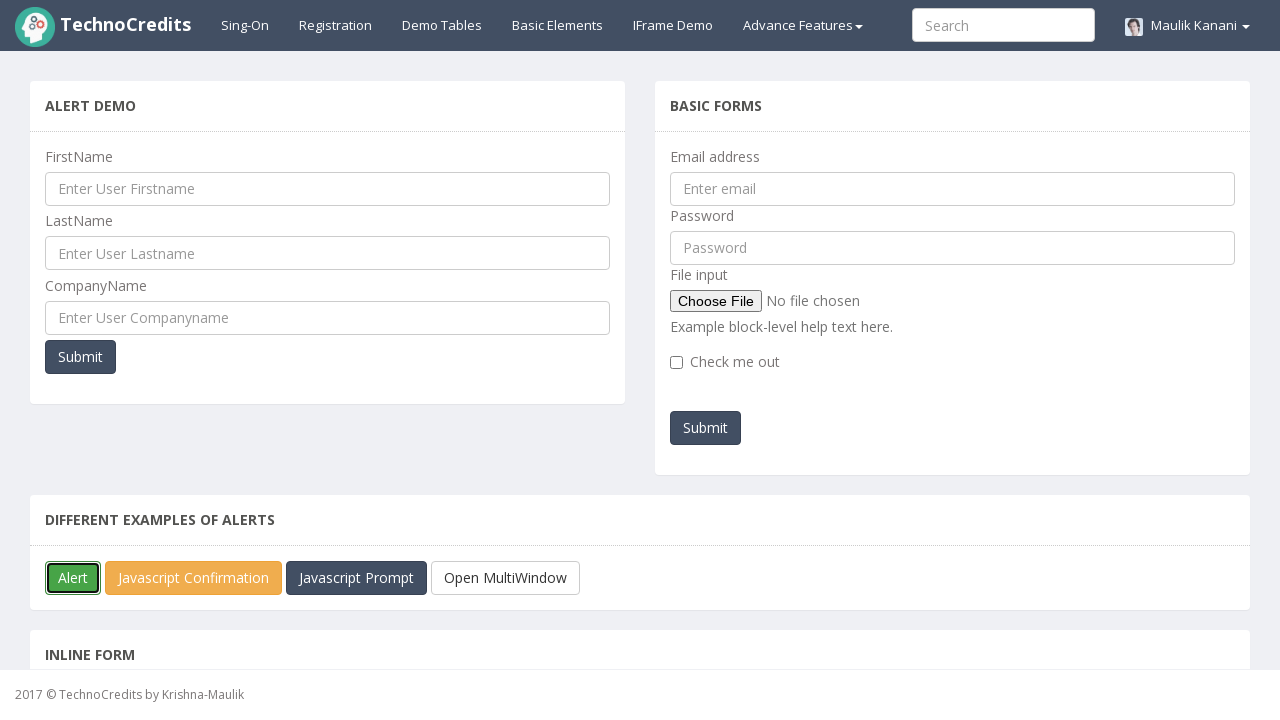

Set up dialog handler to verify and accept alert message
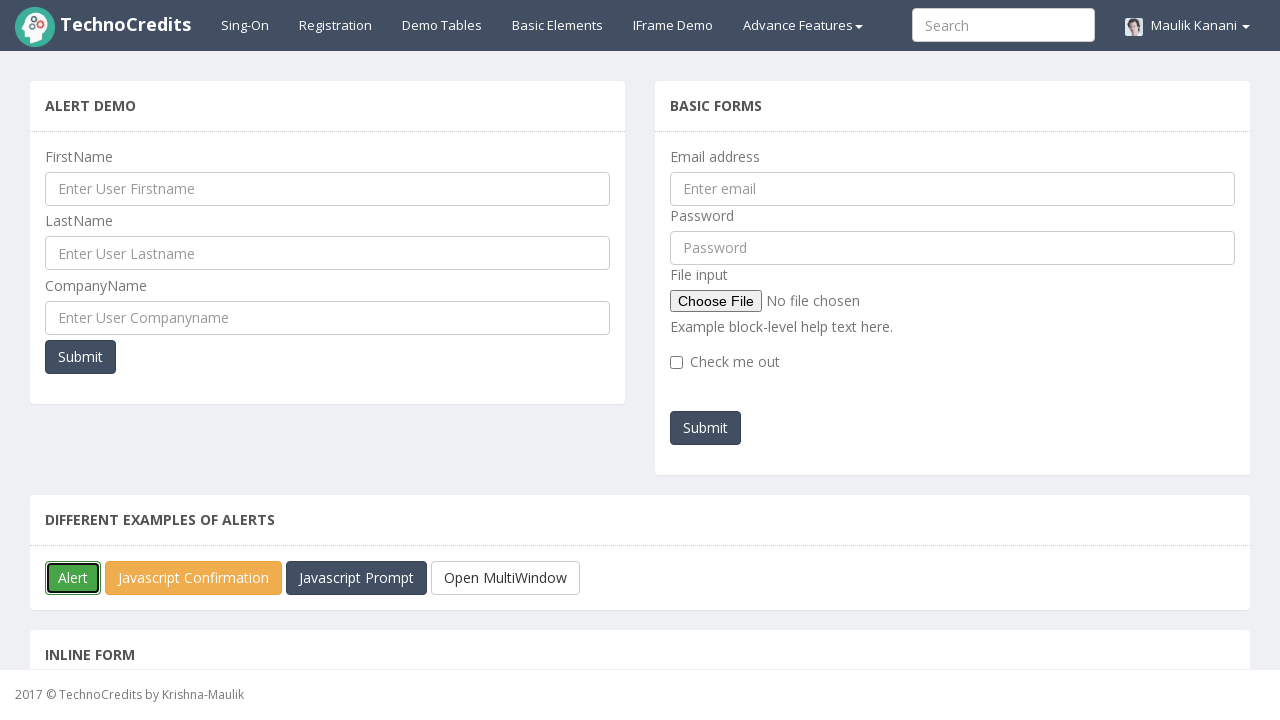

Clicked on Alert button to trigger alert, handler accepted the alert with message 'You must be TechnoCredits student!!' at (73, 578) on #javascriptAlert
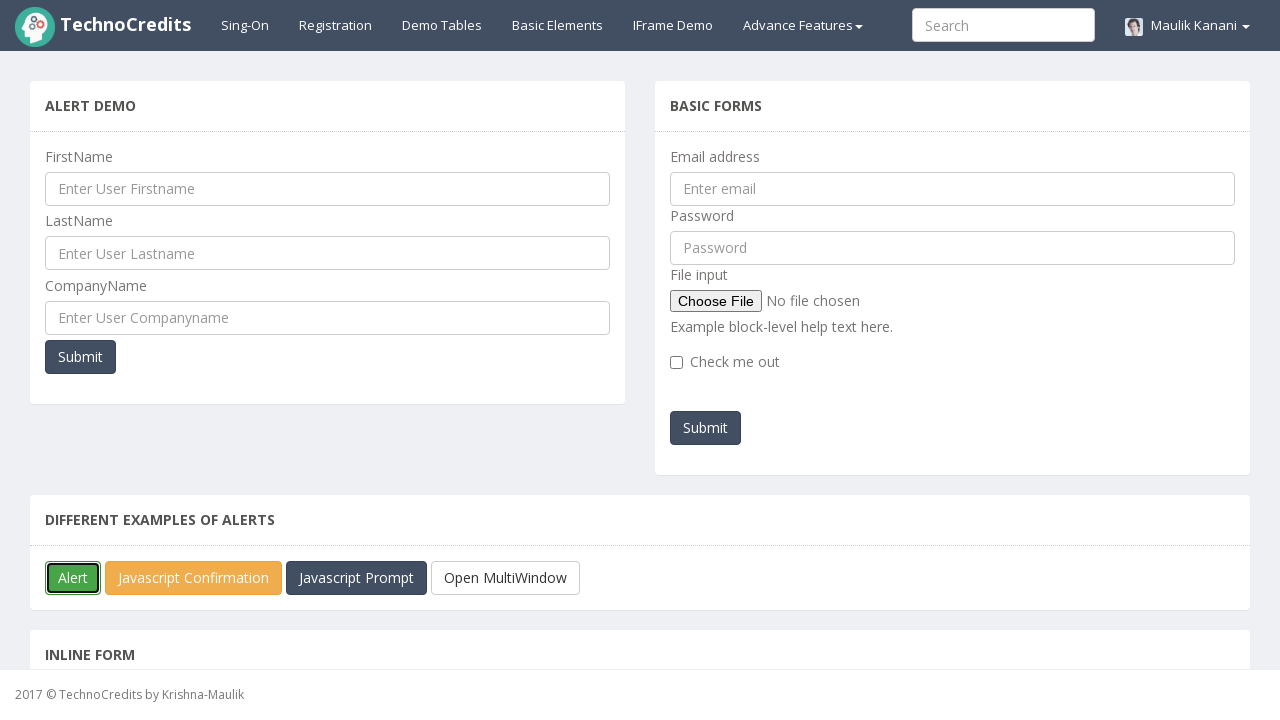

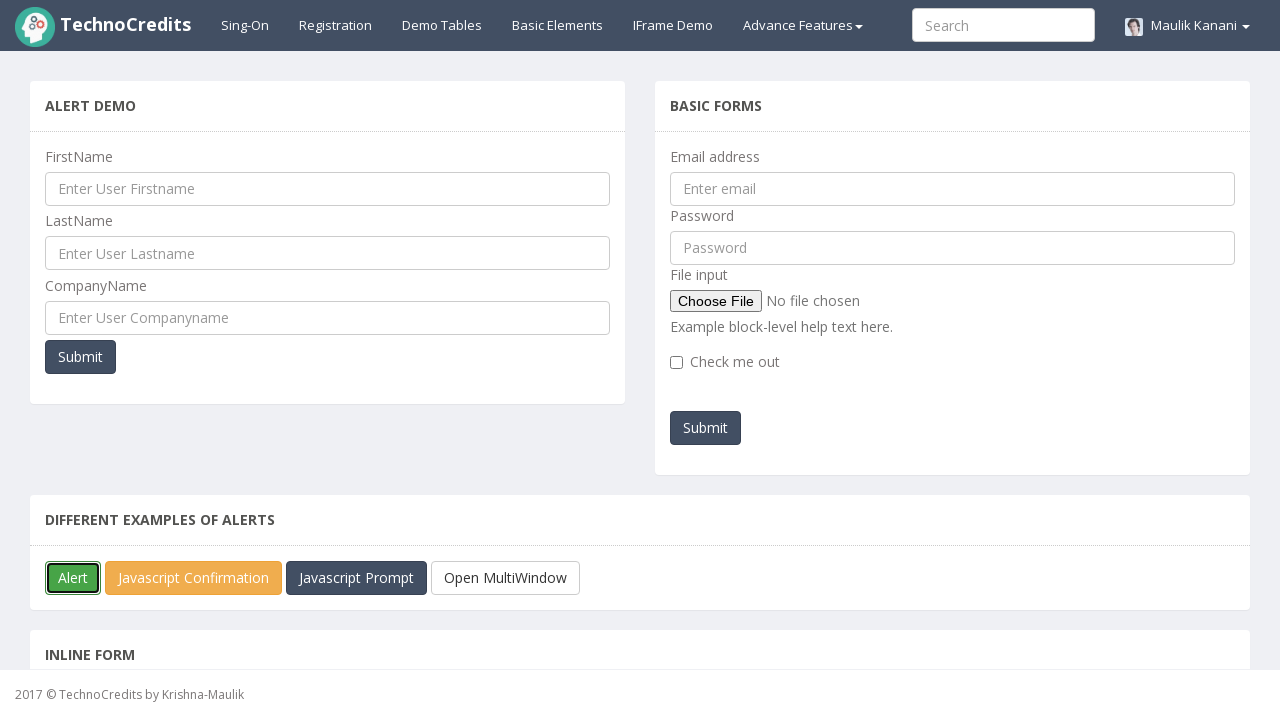